Navigates to a test automation practice page and locates a dropdown element with animals options, verifying the element is present on the page.

Starting URL: http://testautomationpractice.blogspot.com/

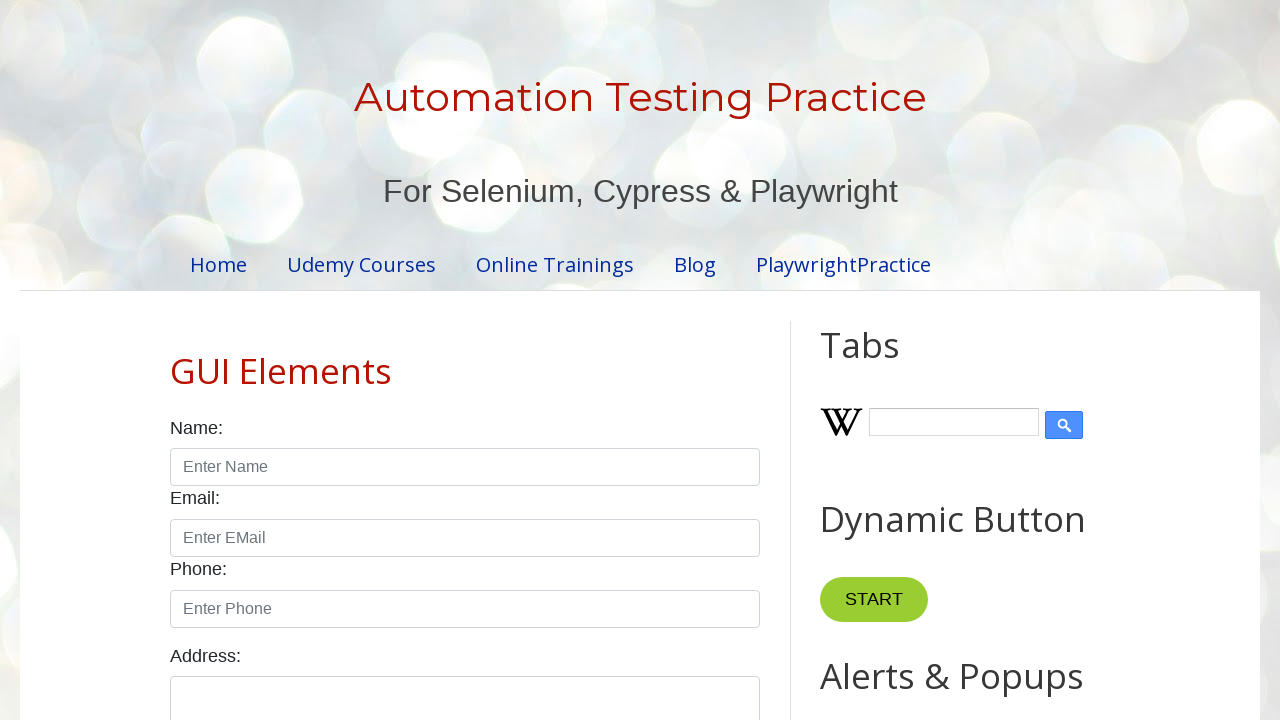

Navigated to test automation practice page
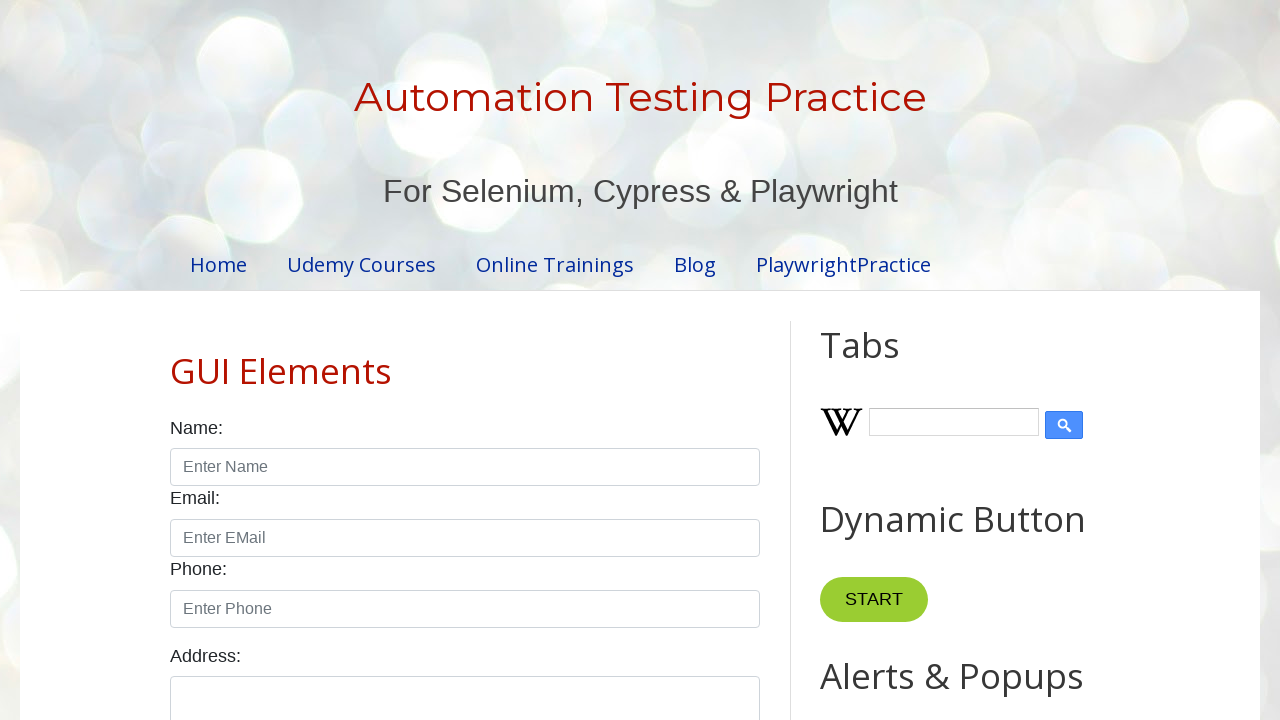

Animals dropdown element selector loaded
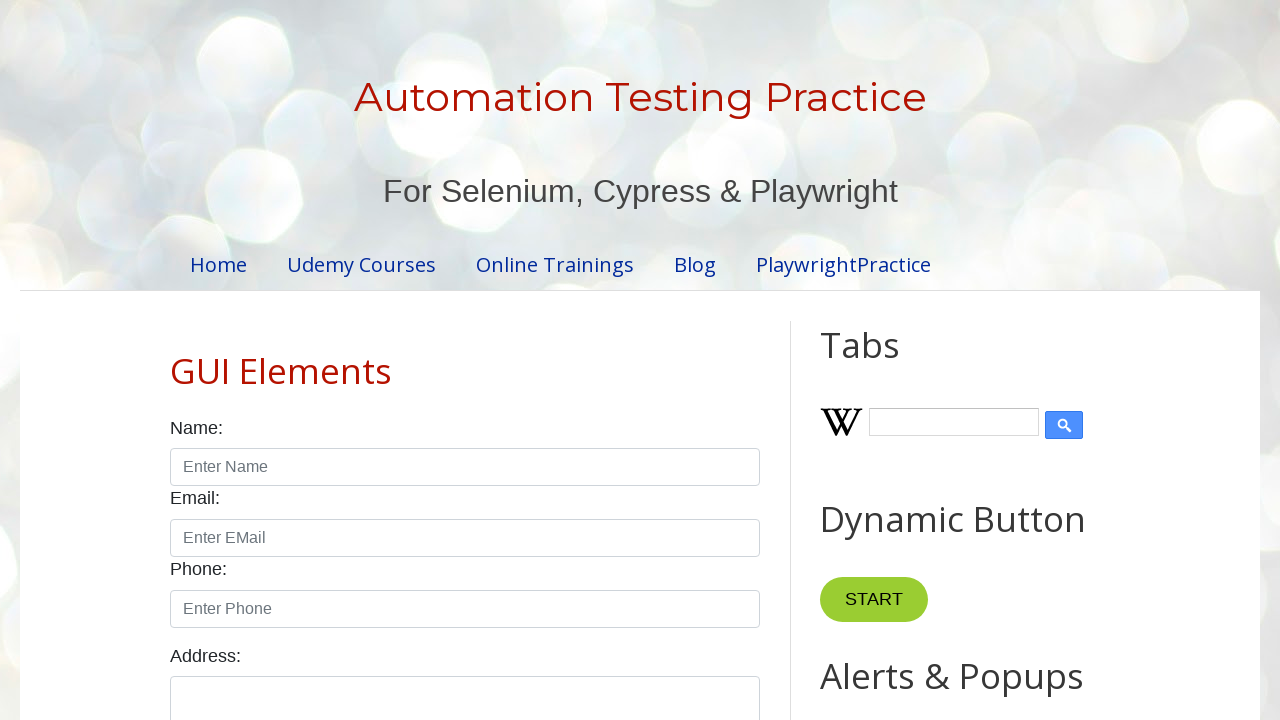

Located animals dropdown element
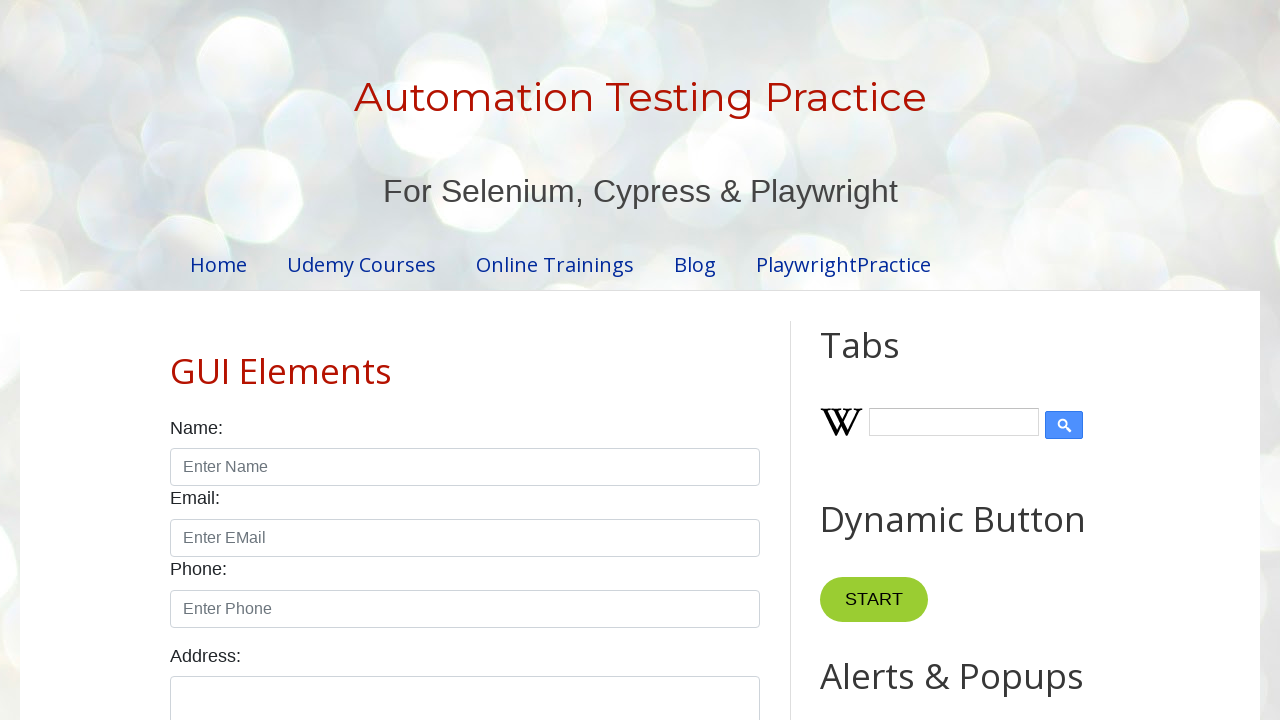

Animals dropdown element is visible and present on page
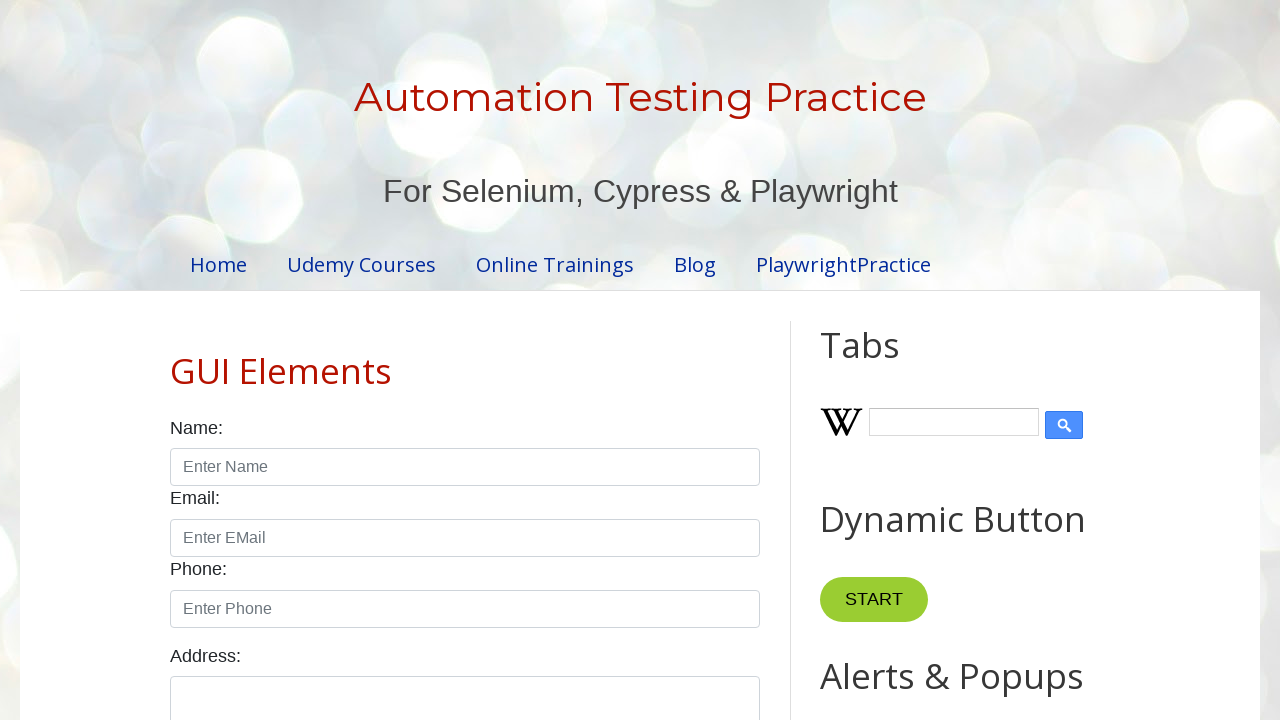

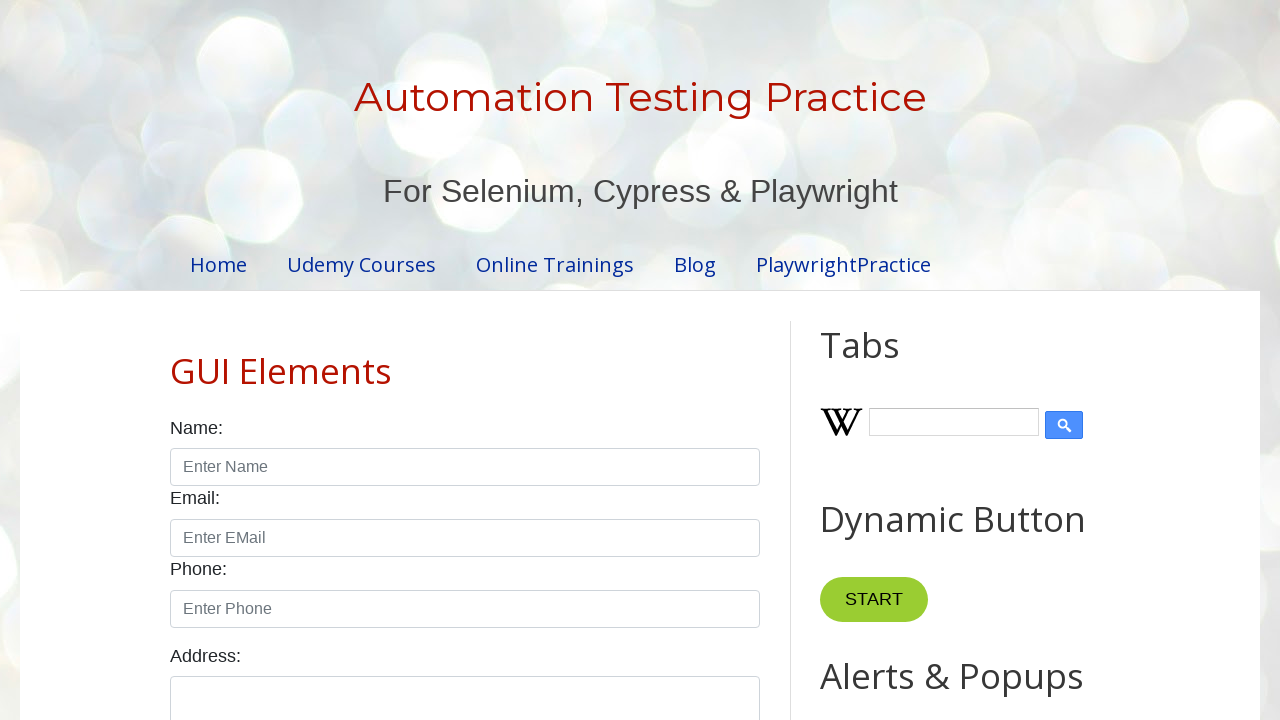